Tests dropdown selection functionality by clicking on a dropdown and selecting the "Audi" option

Starting URL: https://ultimateqa.com/simple-html-elements-for-automation/

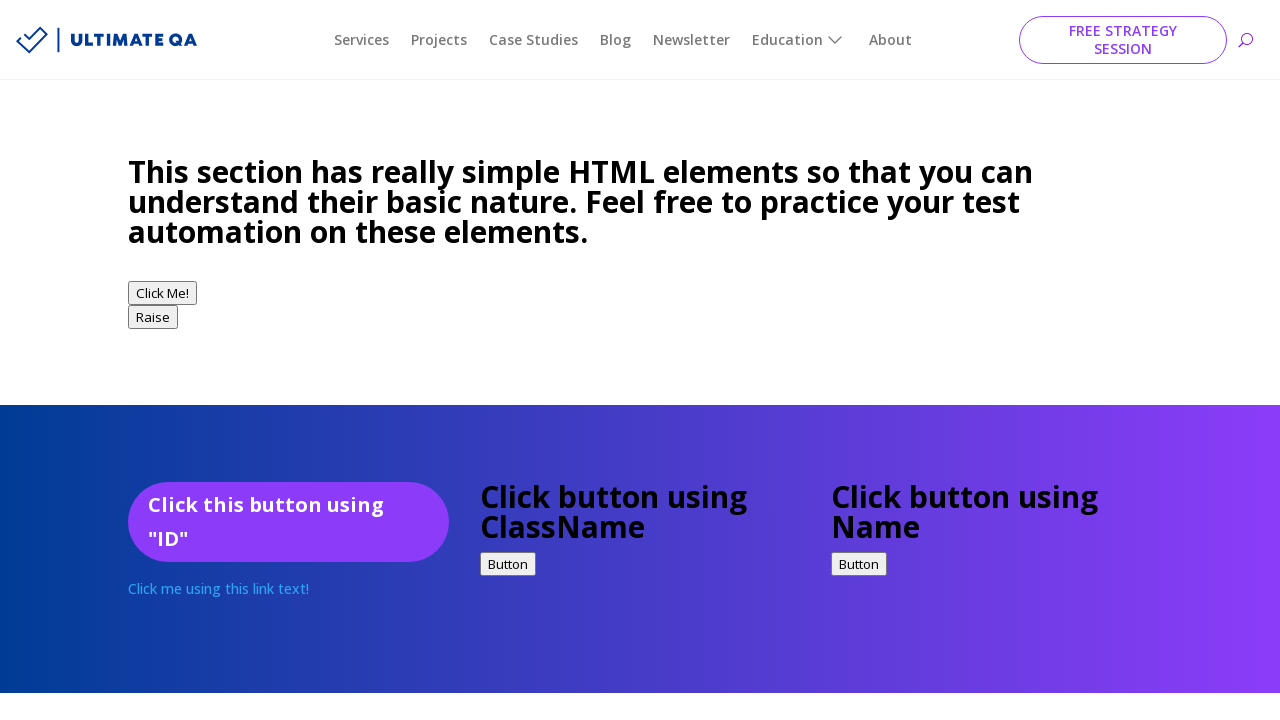

Clicked on the dropdown to open it at (158, 361) on xpath=//div[@class='et_pb_blurb_description']//select[1]
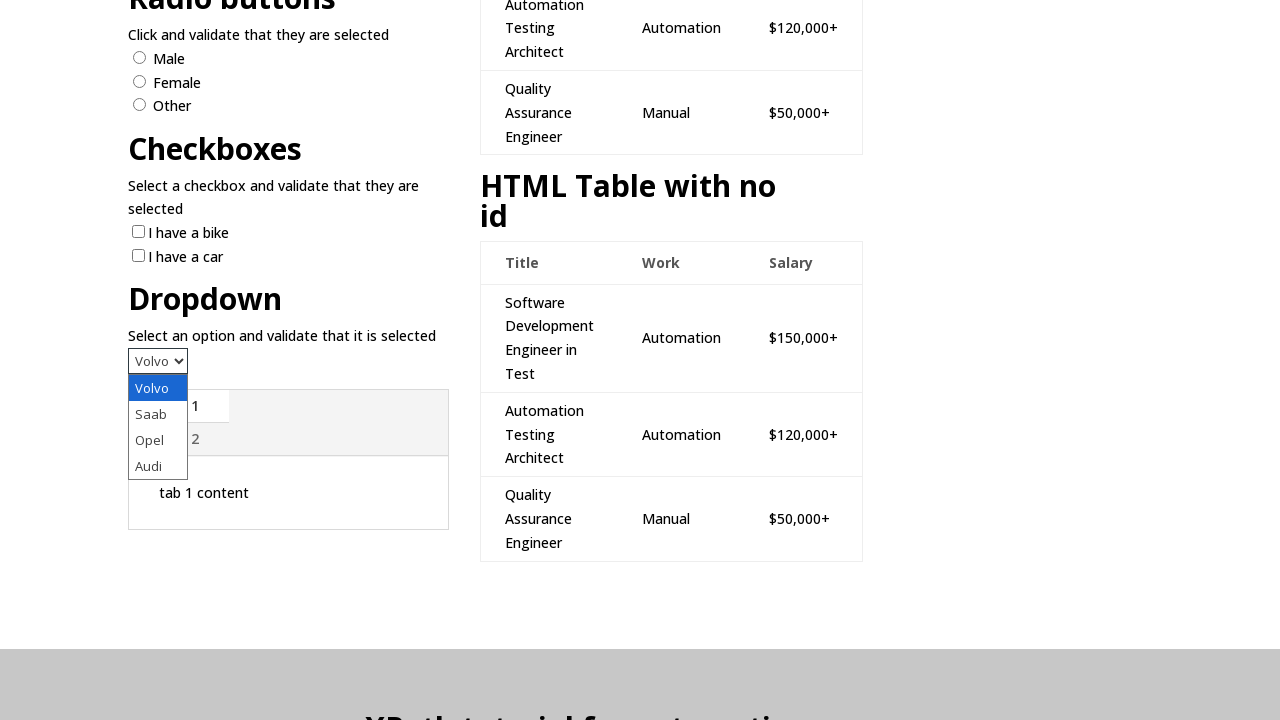

Selected 'Audi' option from dropdown on //div[@class='et_pb_blurb_description']//select[1]
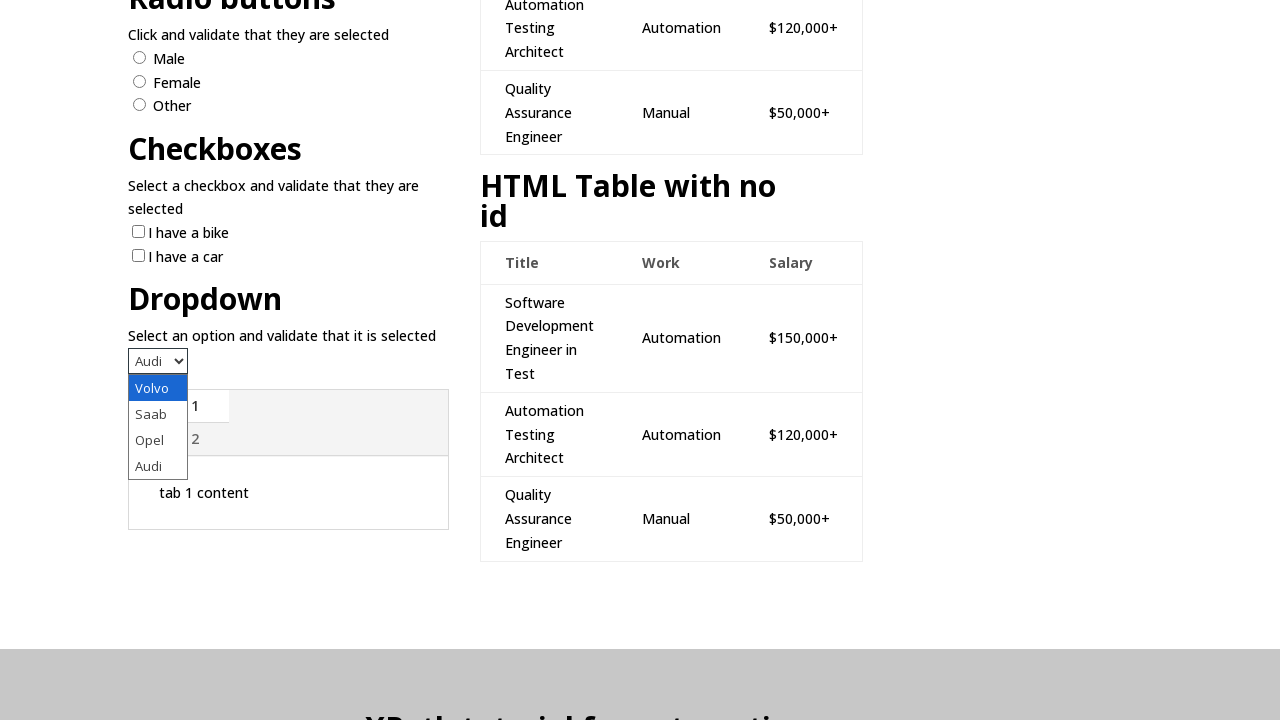

Verified page load state after dropdown selection
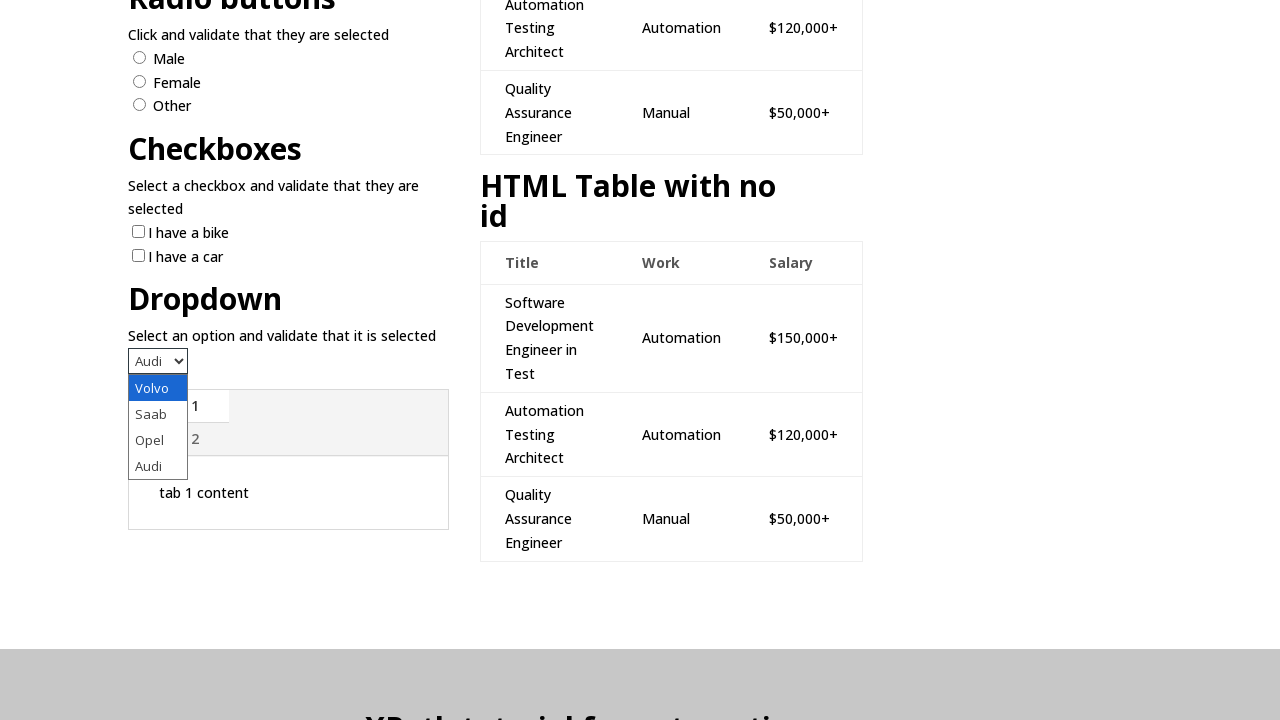

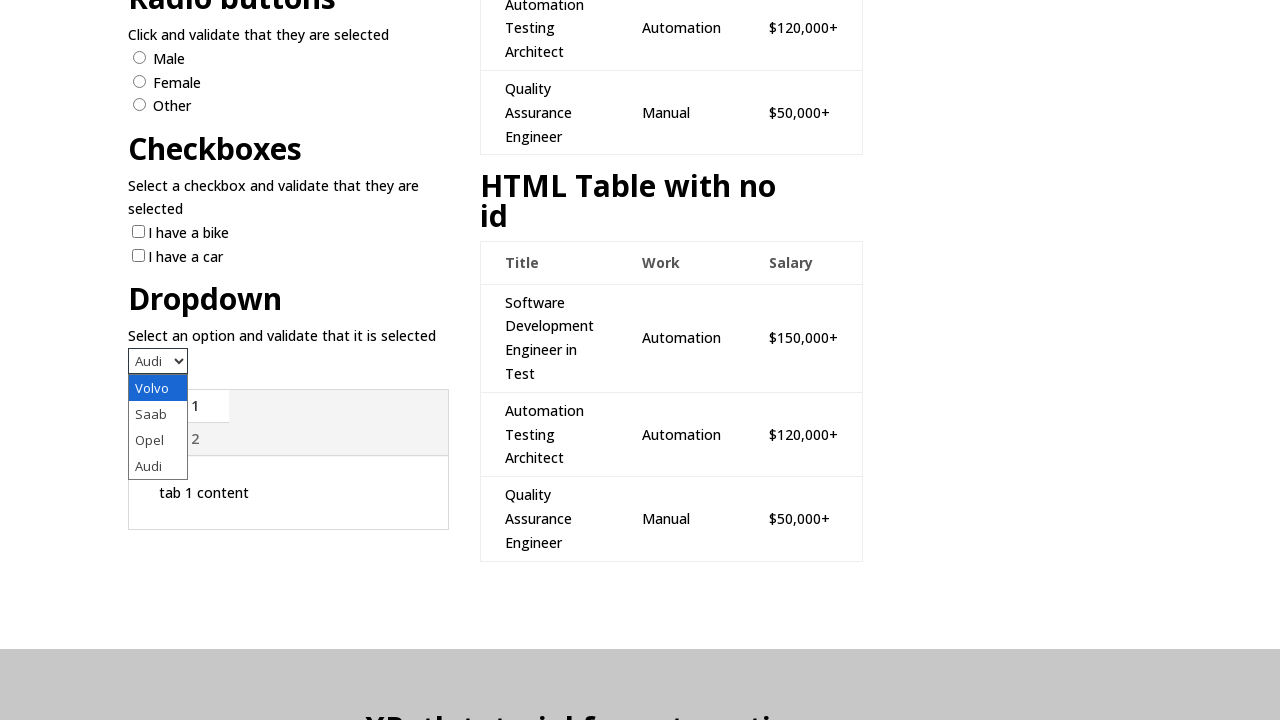